Navigates to a page and executes a JavaScript alert dialog to demonstrate script execution capabilities

Starting URL: https://SunInJuly.github.io/execute_script.html

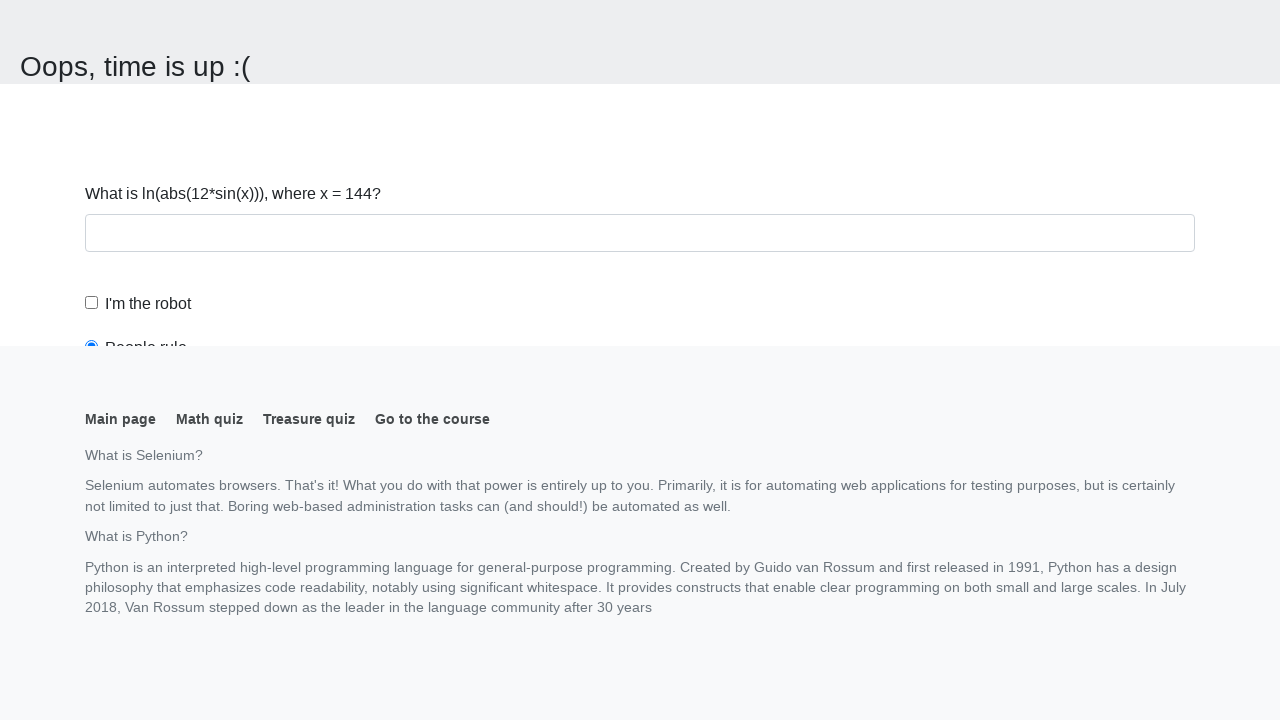

Navigated to execute_script.html page
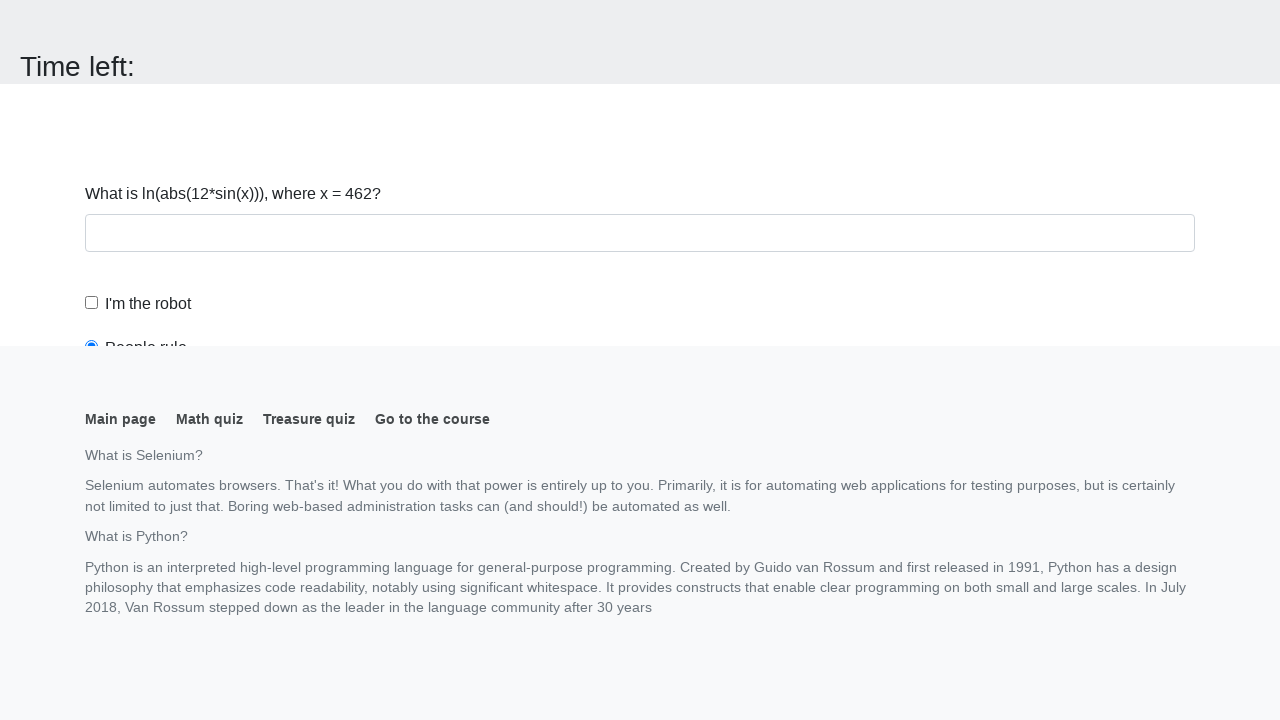

Executed JavaScript alert dialog with message 'Robots at work'
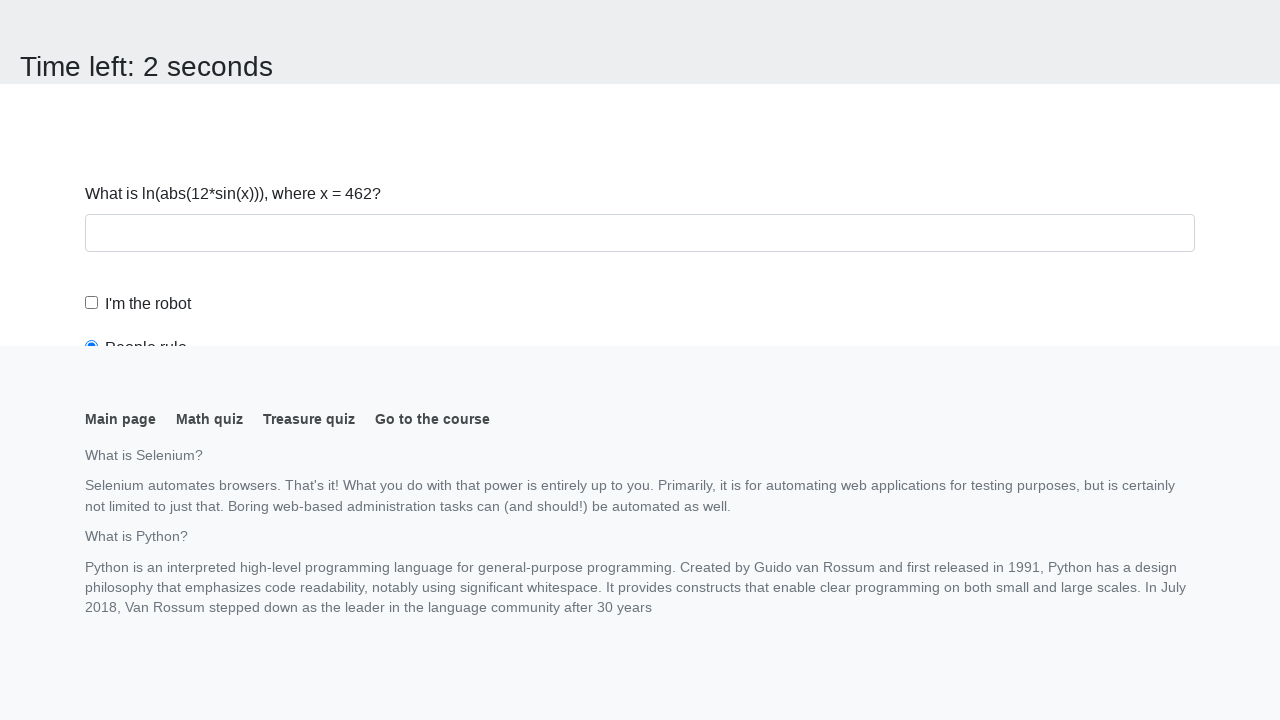

Set up dialog handler to accept alert
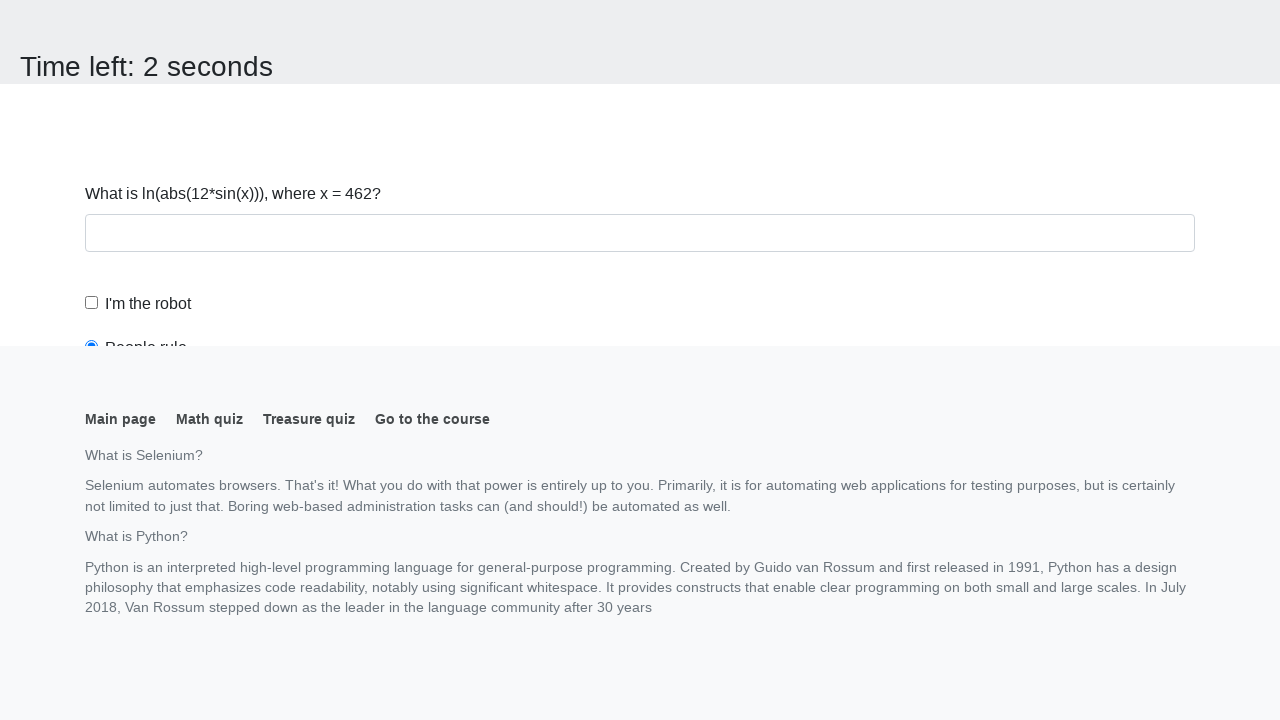

Waited 1000ms for page to stabilize
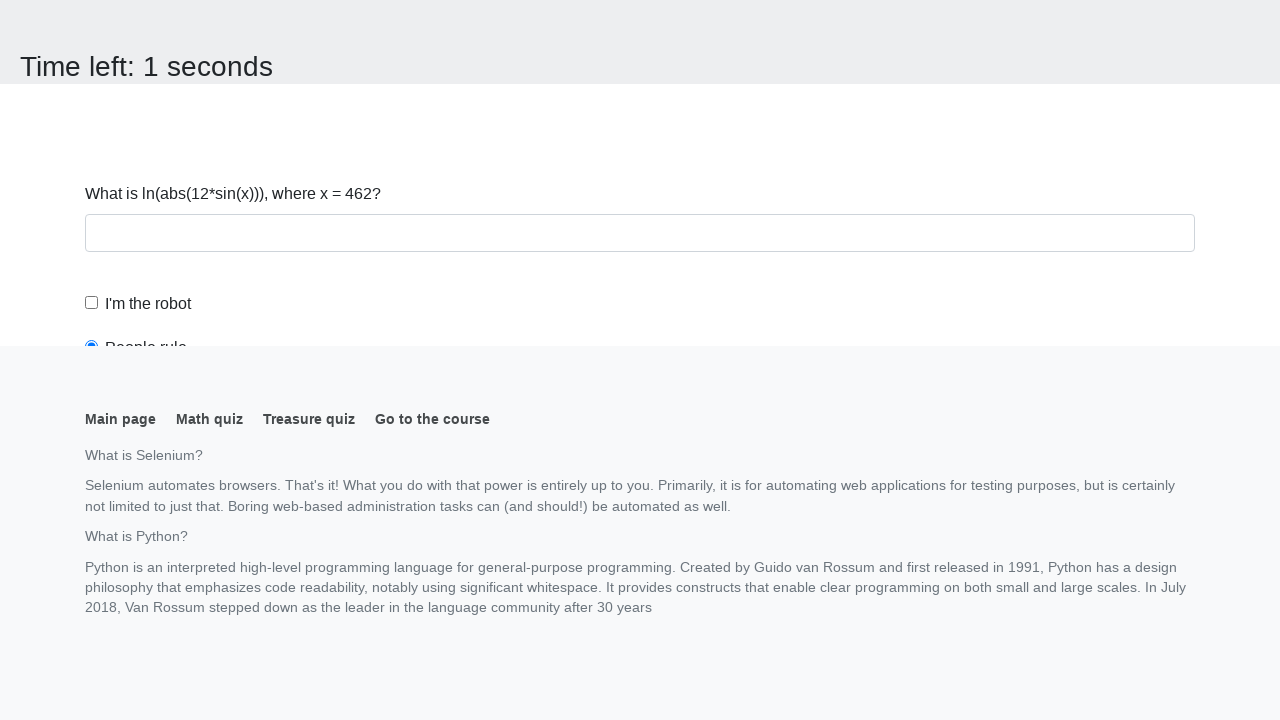

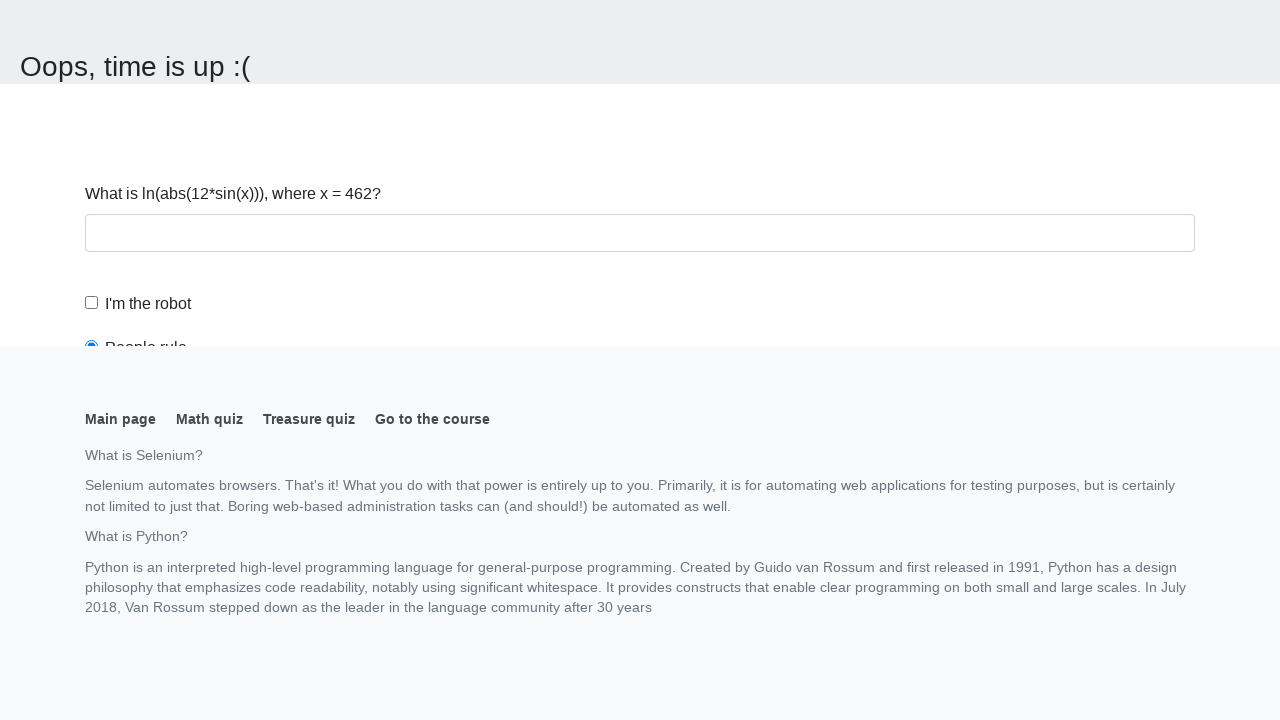